Navigates to the Moo.com UK homepage and maximizes the browser window

Starting URL: https://www.moo.com/uk

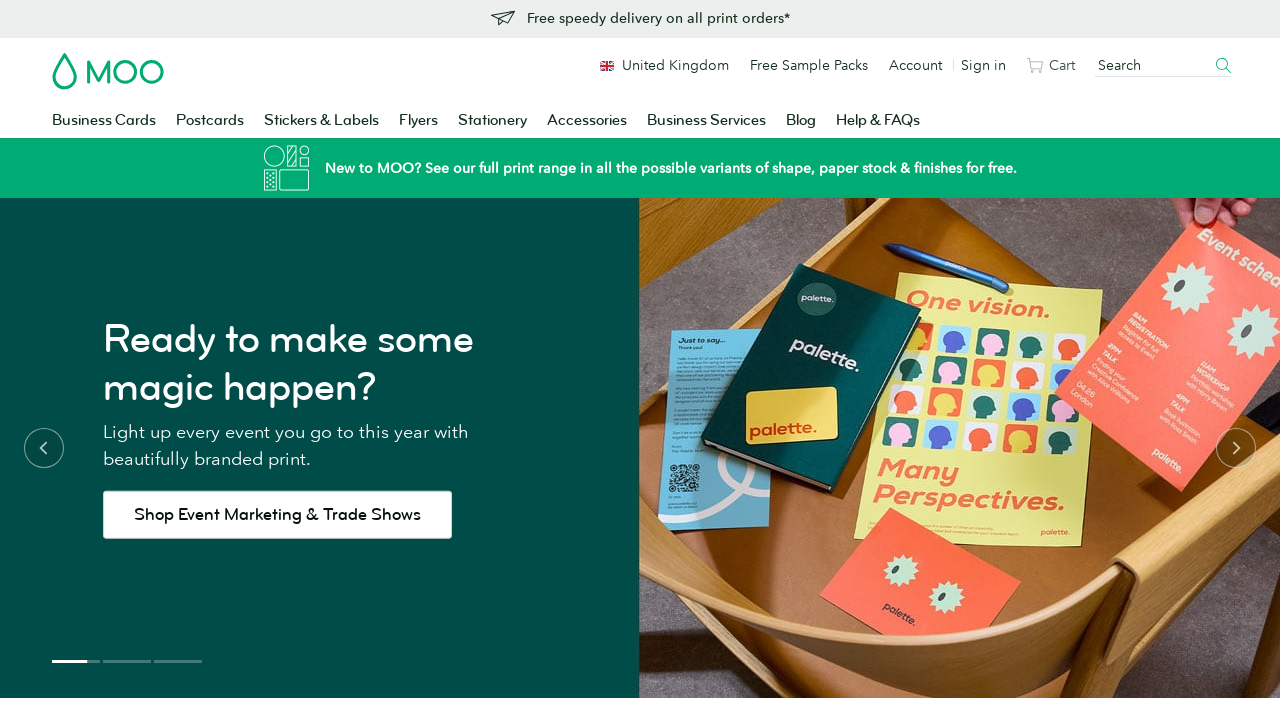

Navigated to Moo.com UK homepage
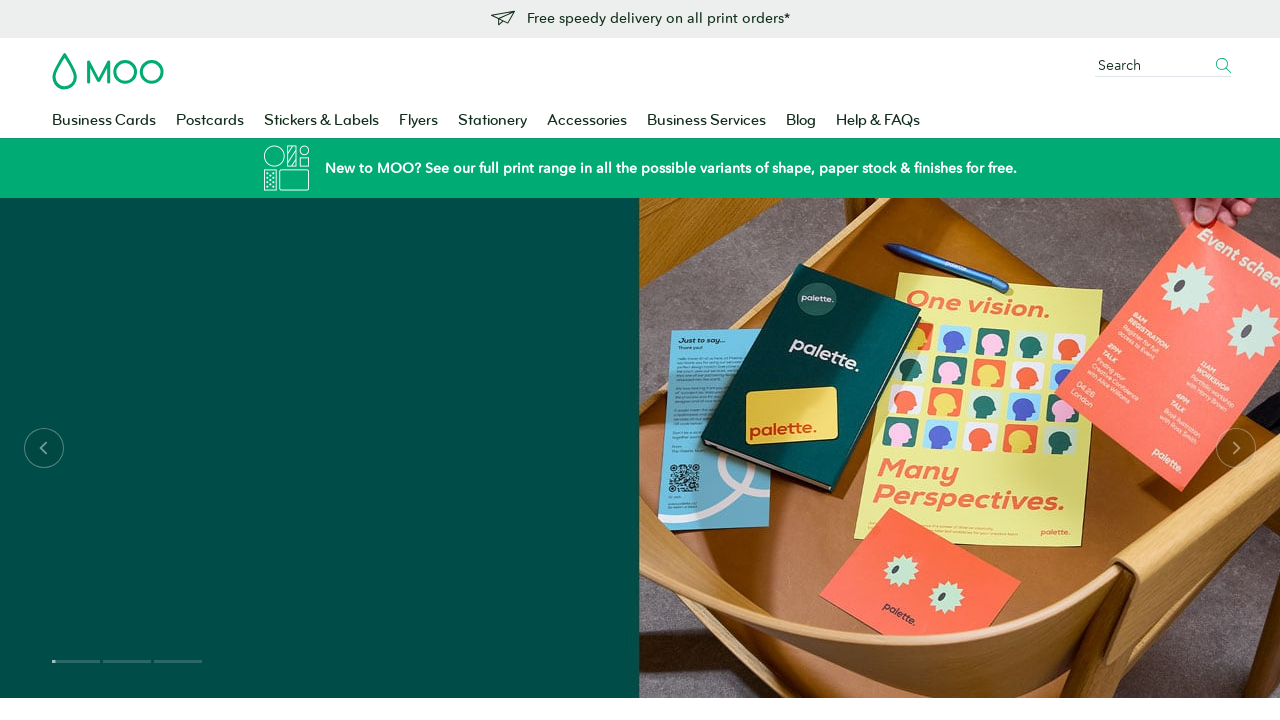

Maximized browser window to 1920x1080
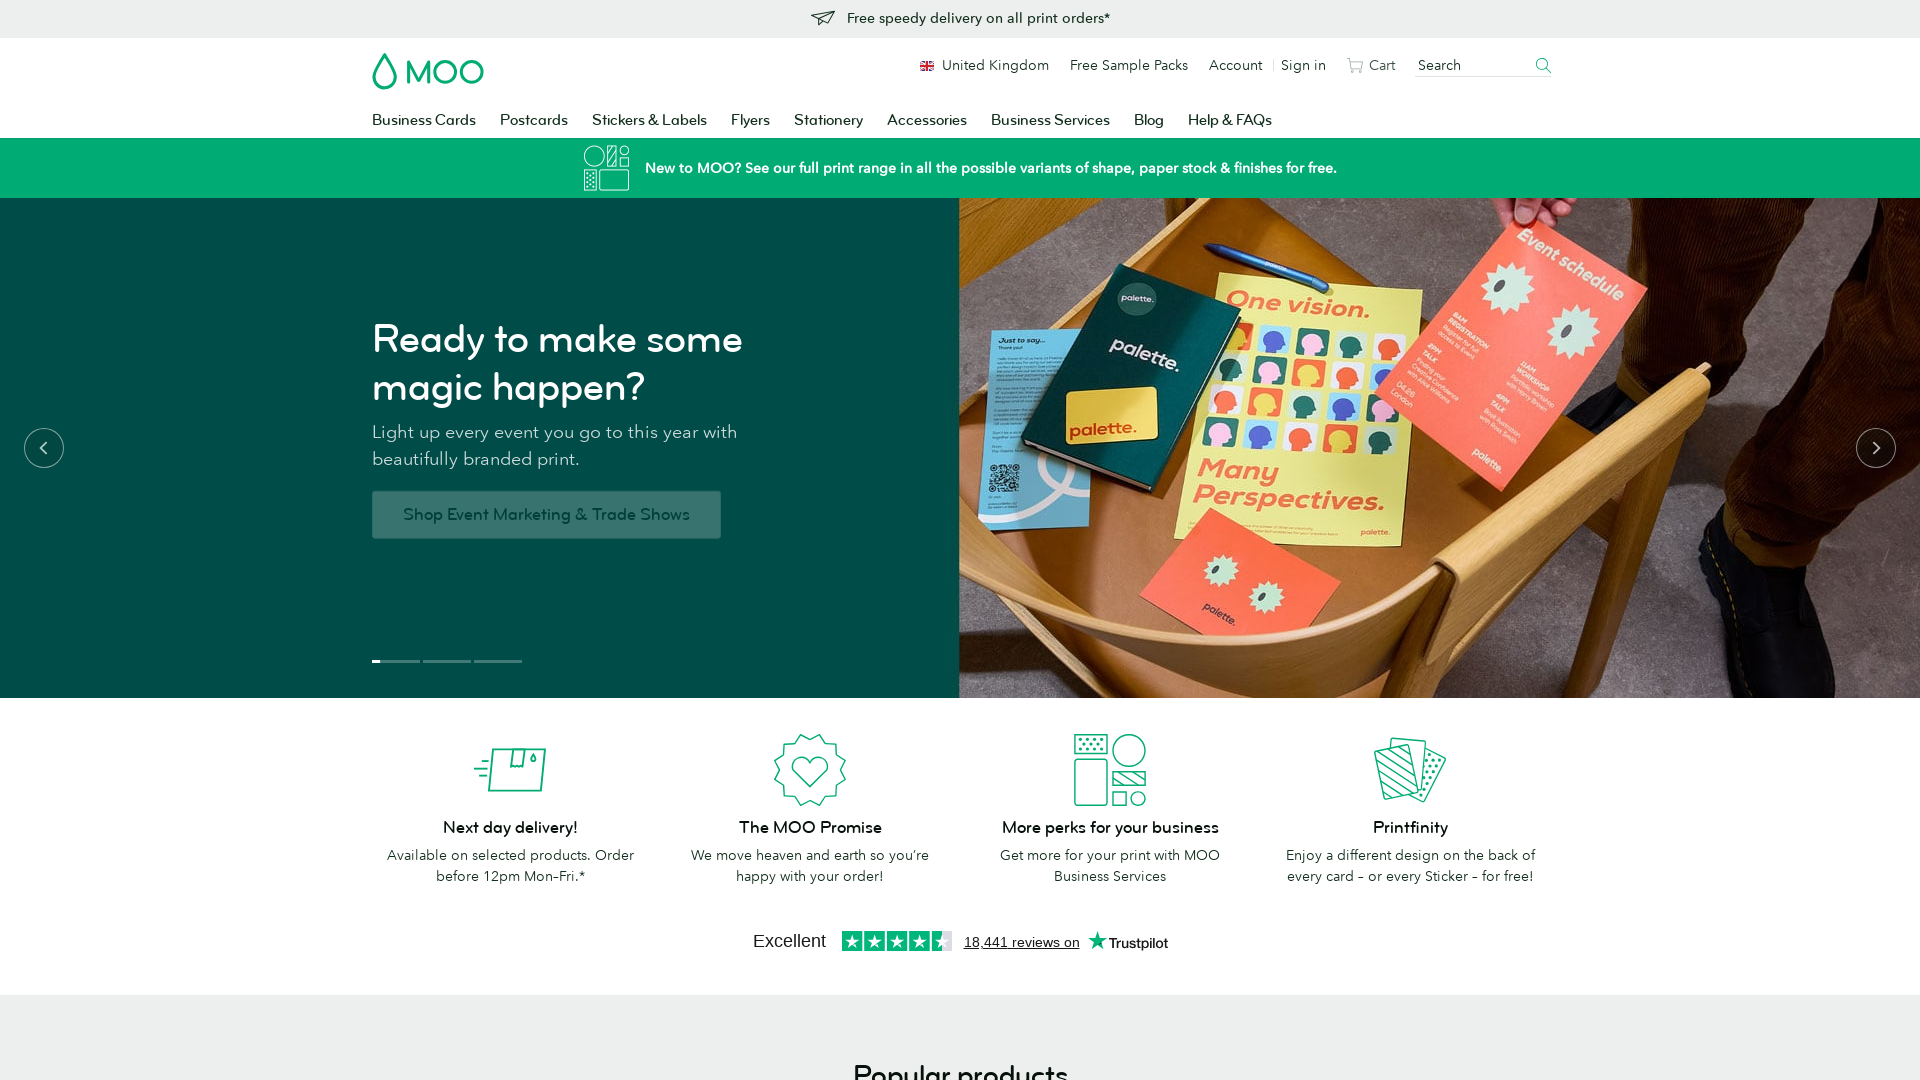

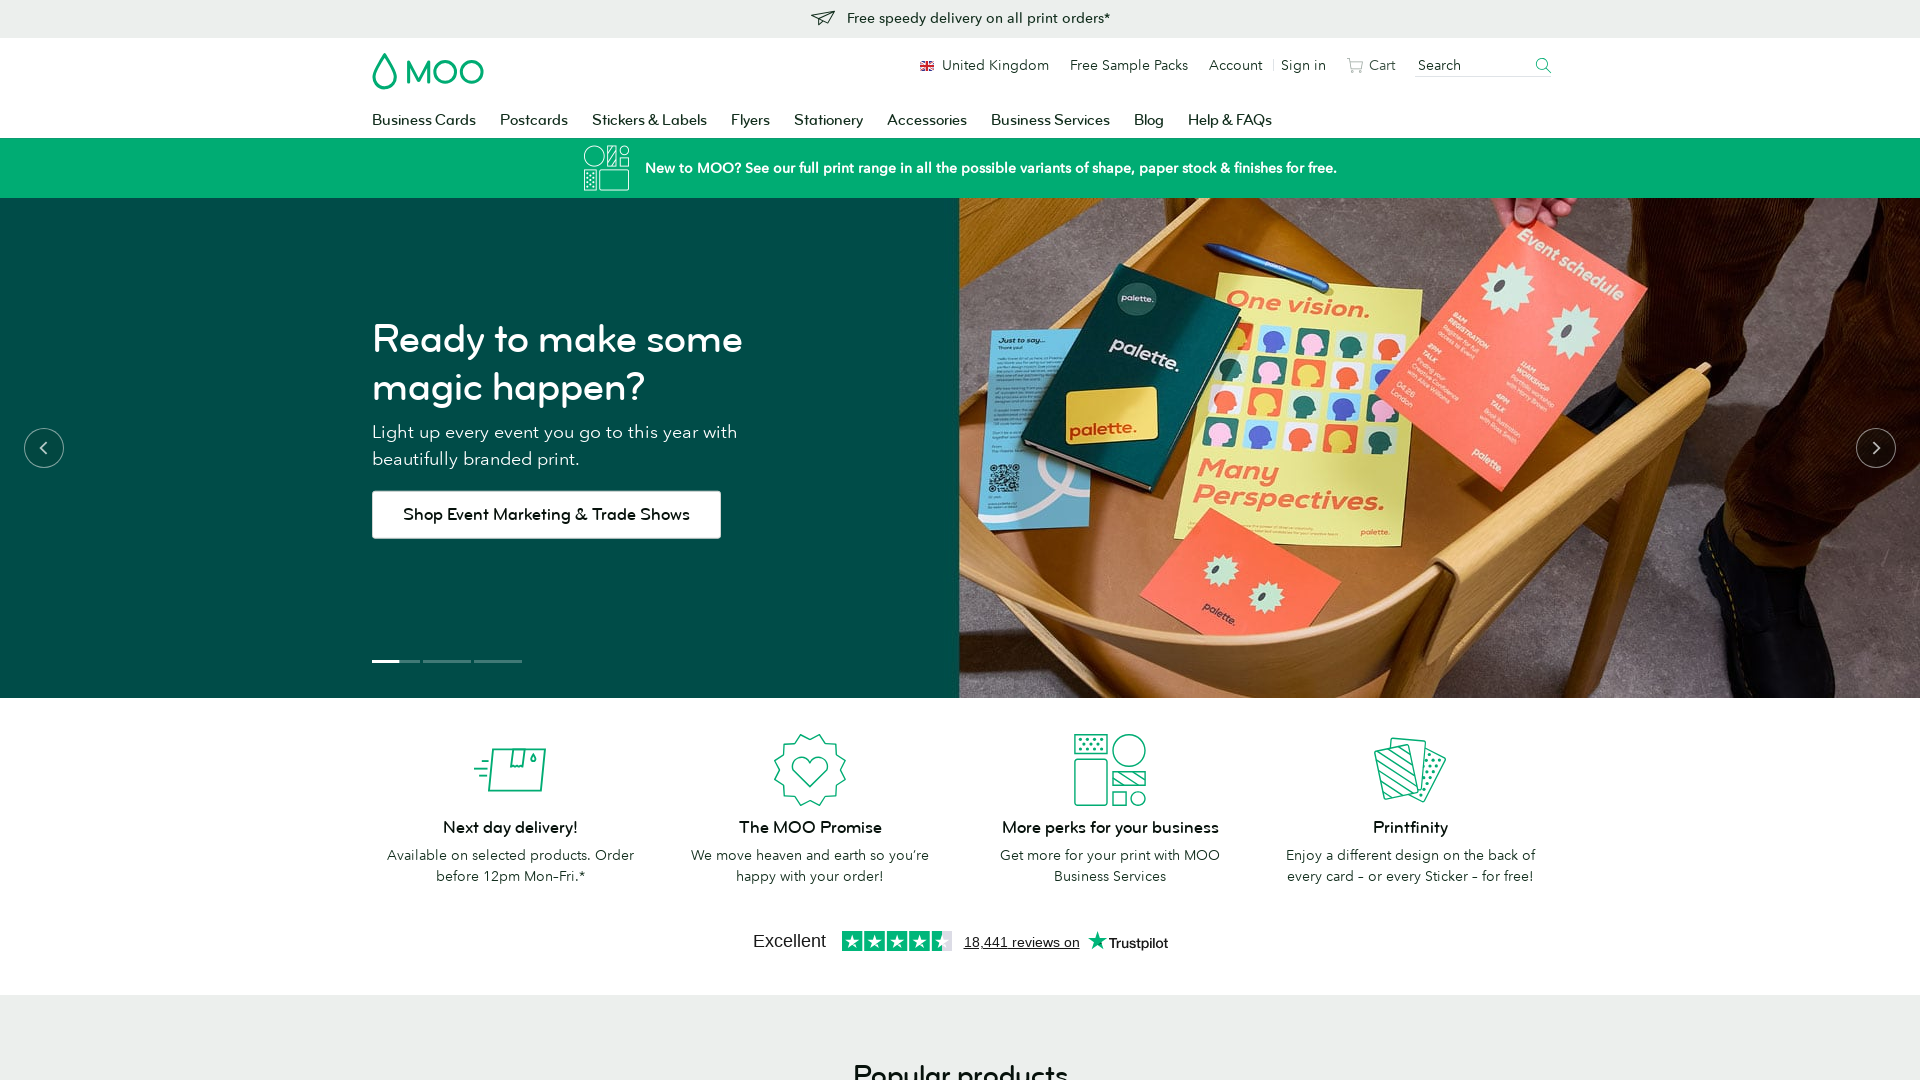